Tests editing a todo item by double-clicking and entering new text

Starting URL: https://demo.playwright.dev/todomvc

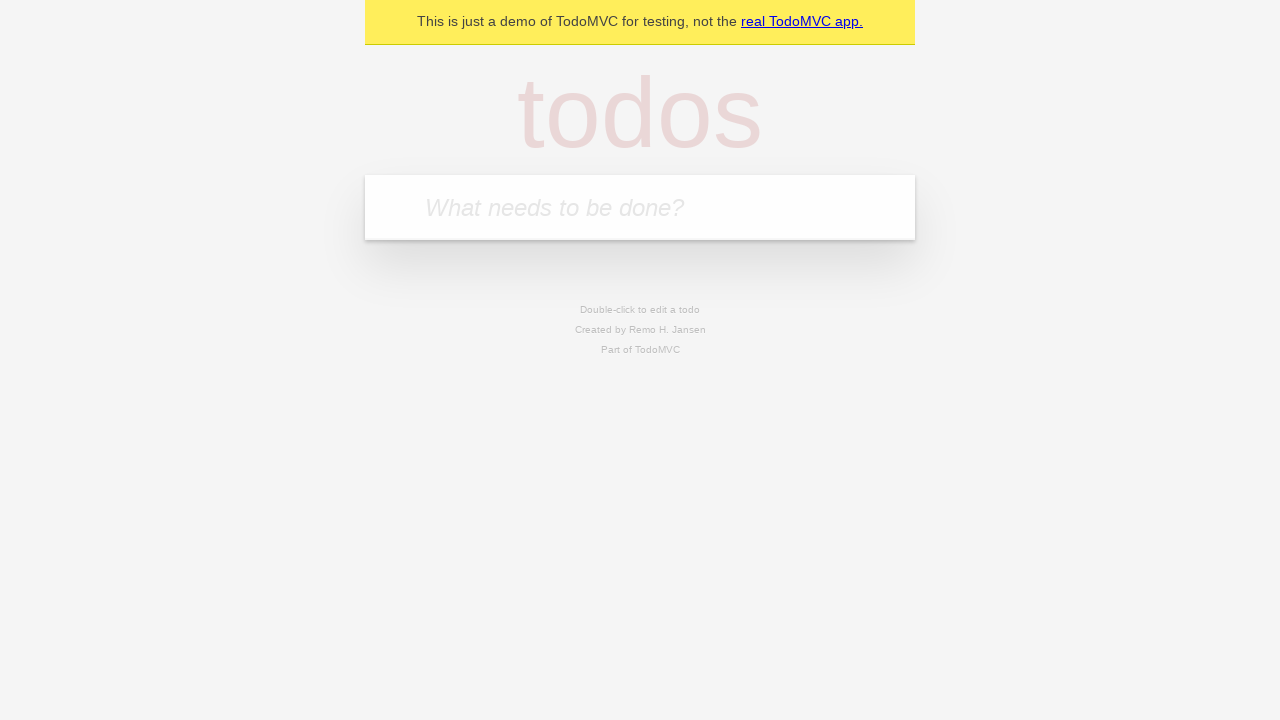

Filled input field with 'buy some cheese' on internal:attr=[placeholder="What needs to be done?"i]
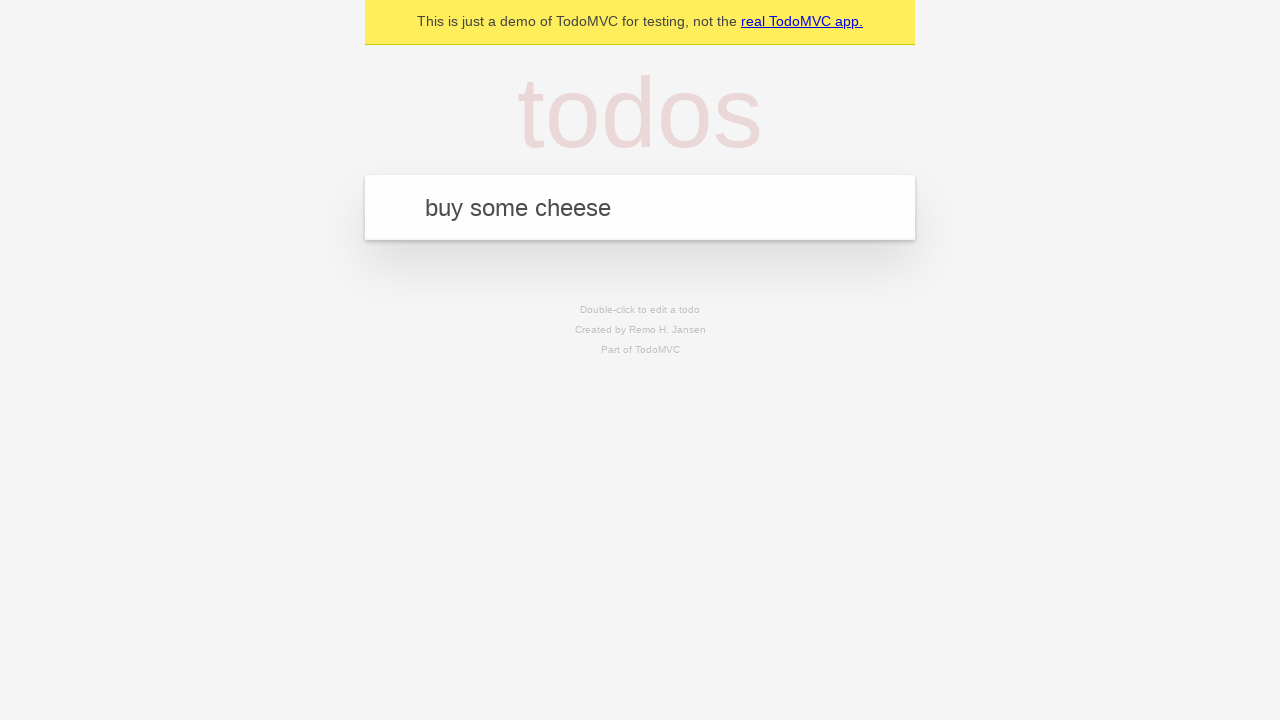

Pressed Enter to create first todo item on internal:attr=[placeholder="What needs to be done?"i]
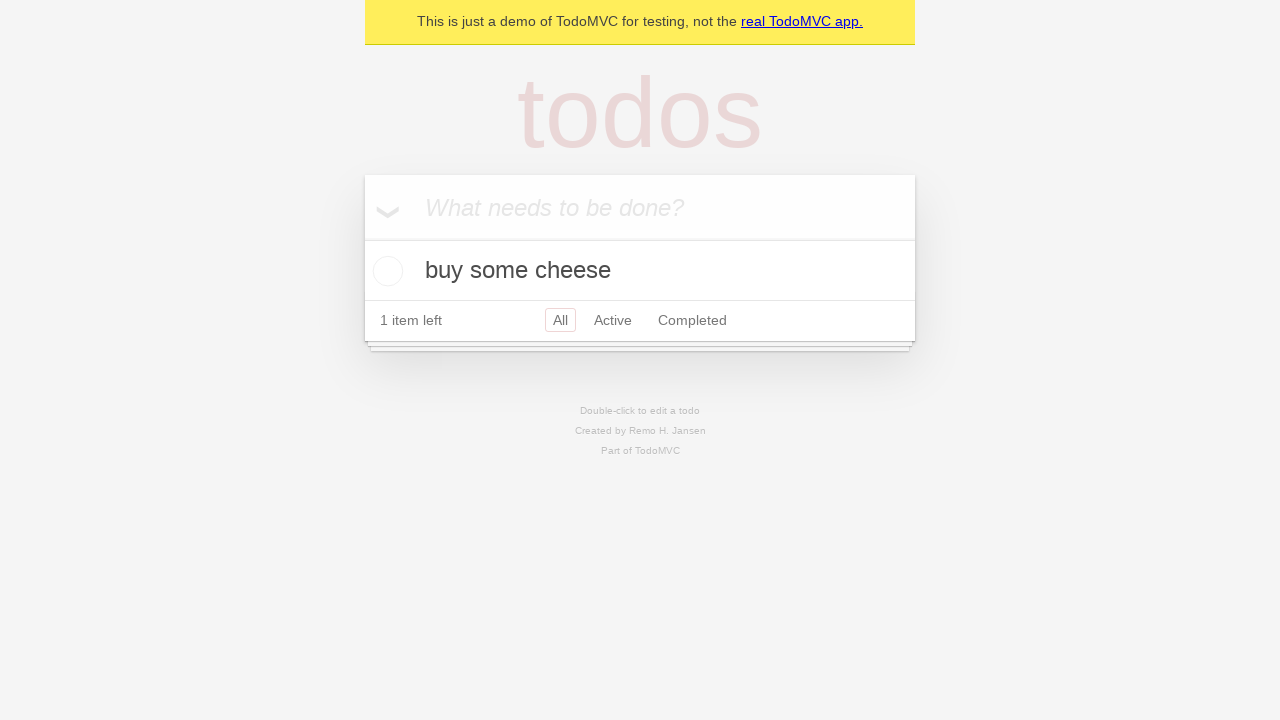

Filled input field with 'feed the cat' on internal:attr=[placeholder="What needs to be done?"i]
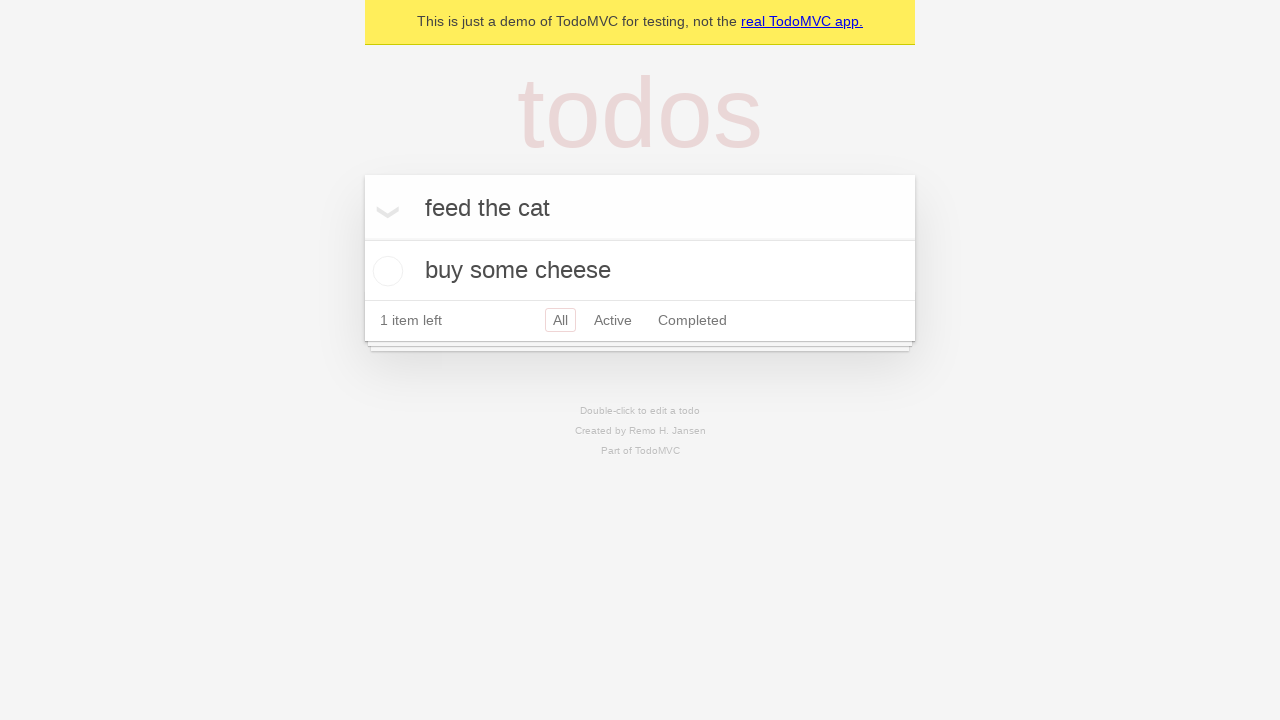

Pressed Enter to create second todo item on internal:attr=[placeholder="What needs to be done?"i]
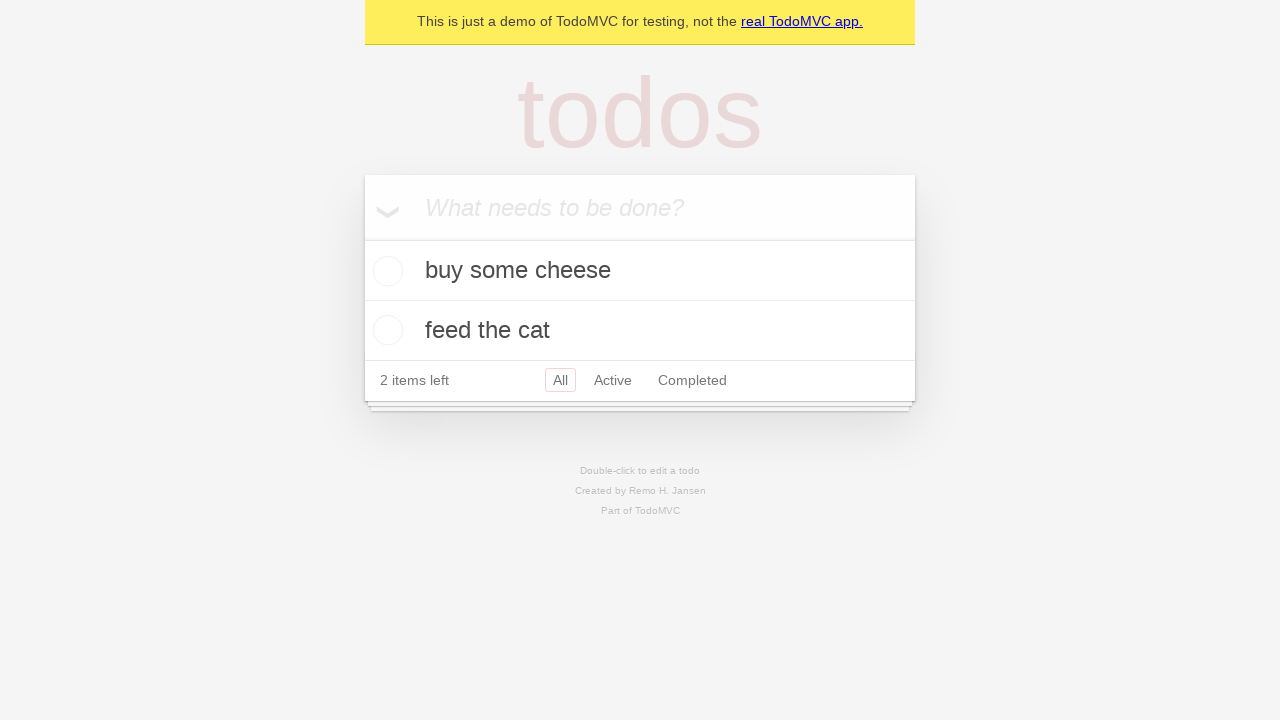

Filled input field with 'book a doctors appointment' on internal:attr=[placeholder="What needs to be done?"i]
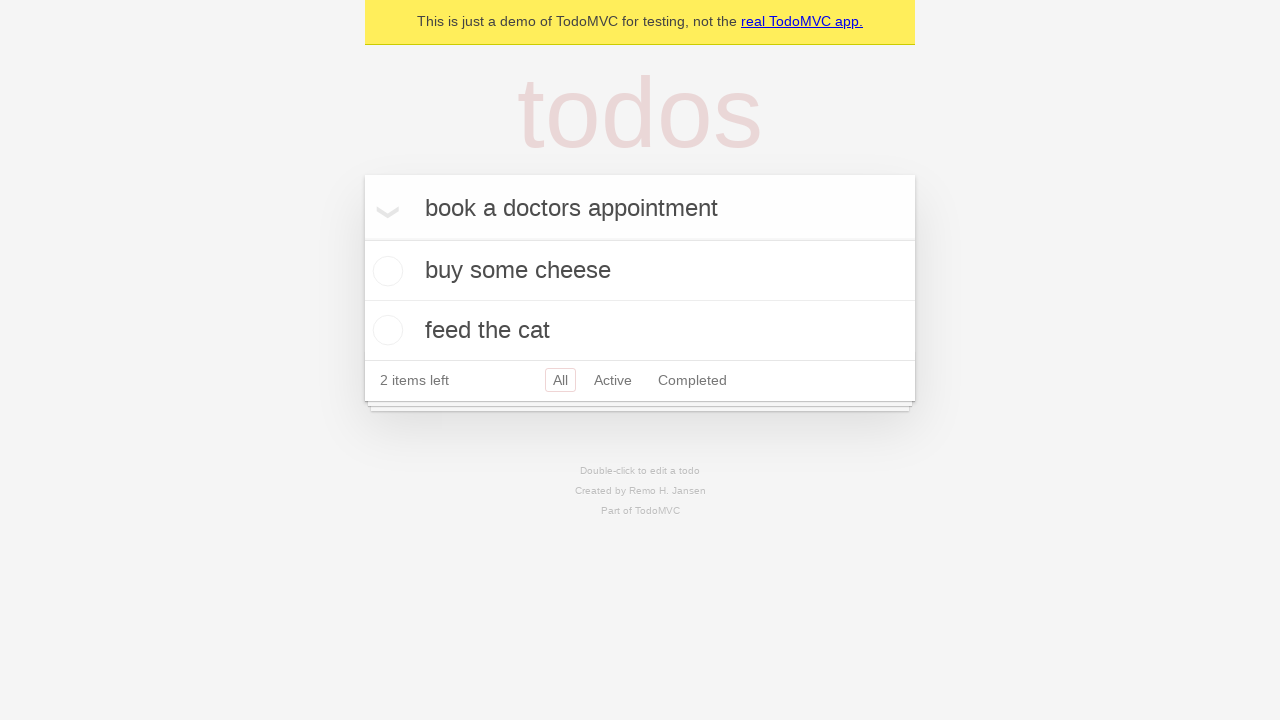

Pressed Enter to create third todo item on internal:attr=[placeholder="What needs to be done?"i]
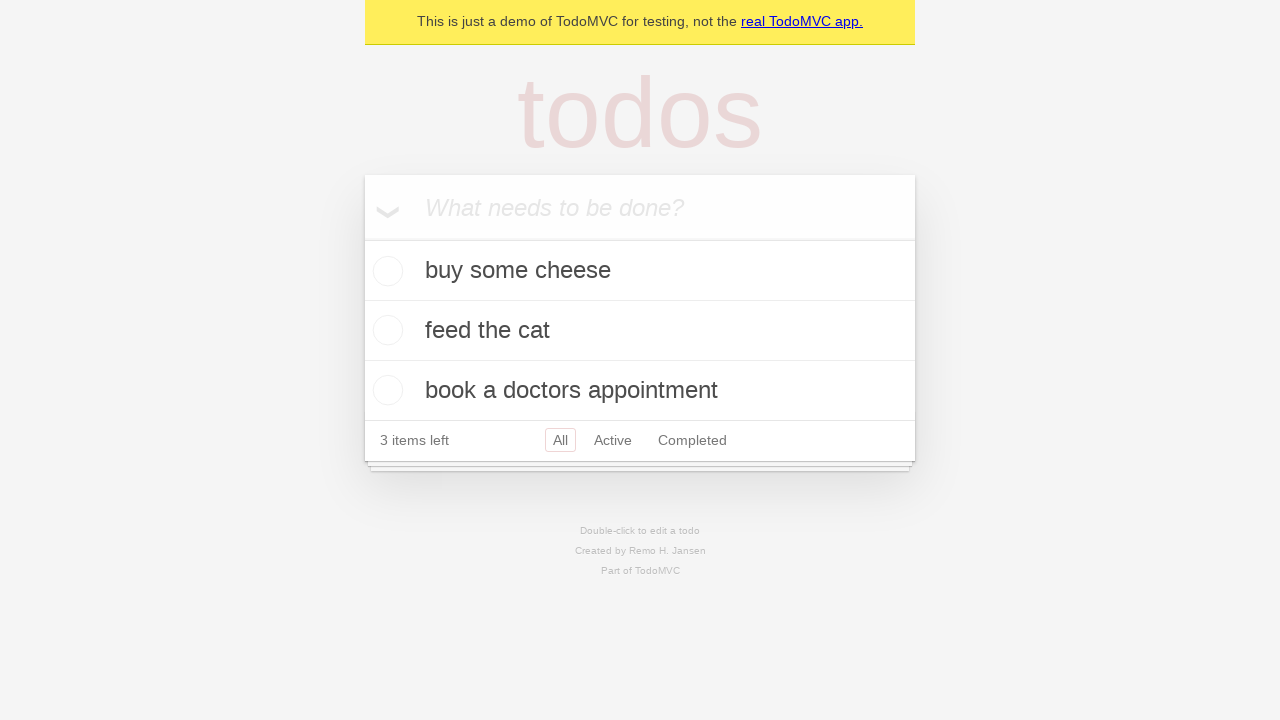

Double-clicked second todo item to enter edit mode at (640, 331) on internal:testid=[data-testid="todo-item"s] >> nth=1
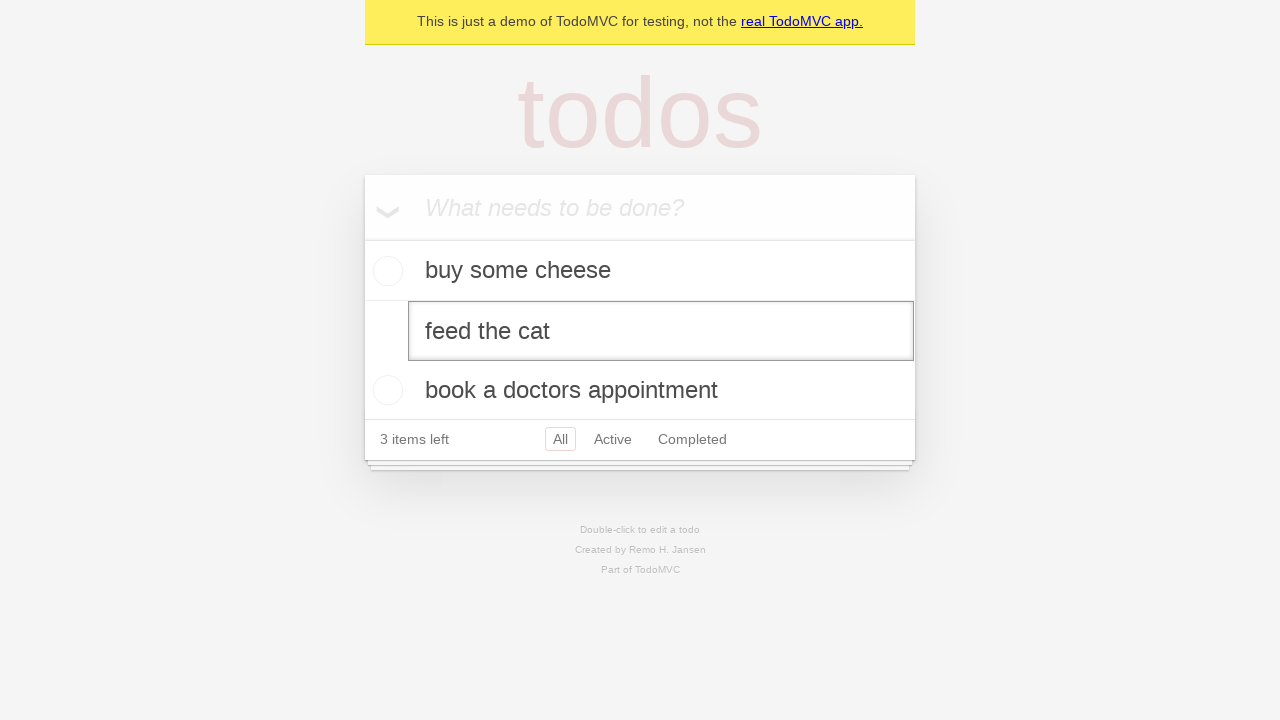

Filled edit textbox with 'buy some sausages' on internal:testid=[data-testid="todo-item"s] >> nth=1 >> internal:role=textbox[nam
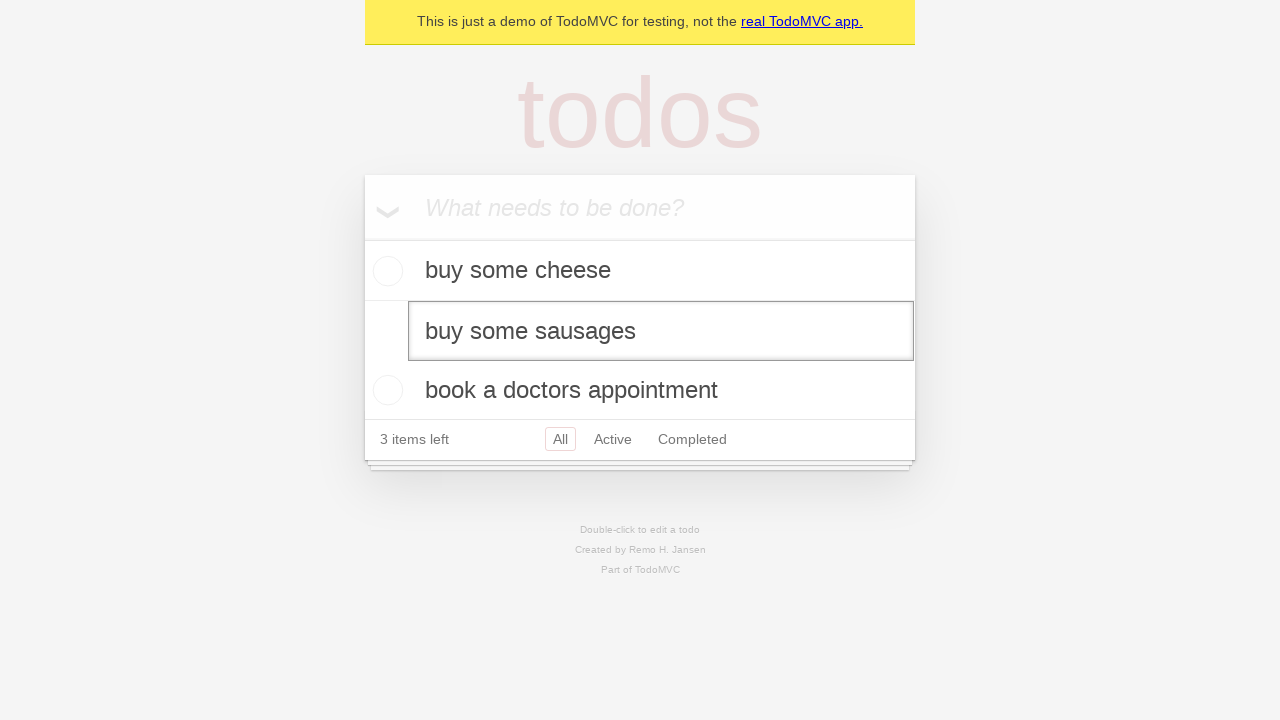

Pressed Enter to save the edited todo item on internal:testid=[data-testid="todo-item"s] >> nth=1 >> internal:role=textbox[nam
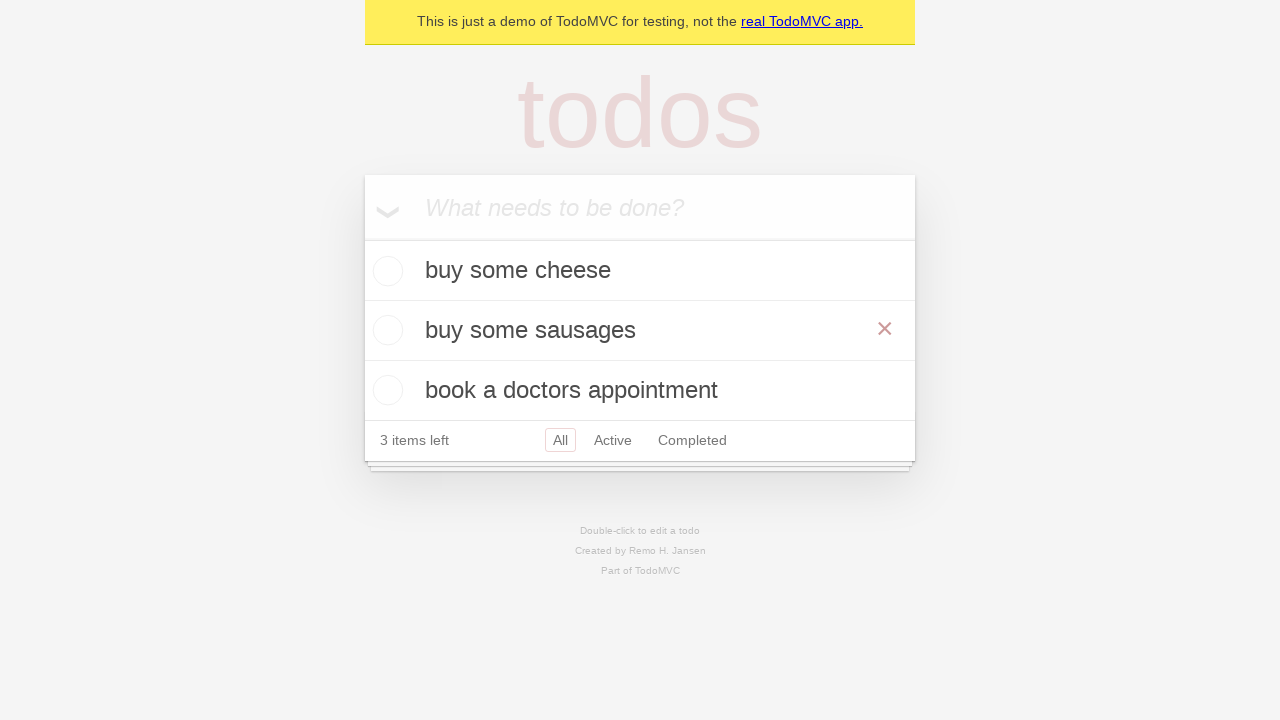

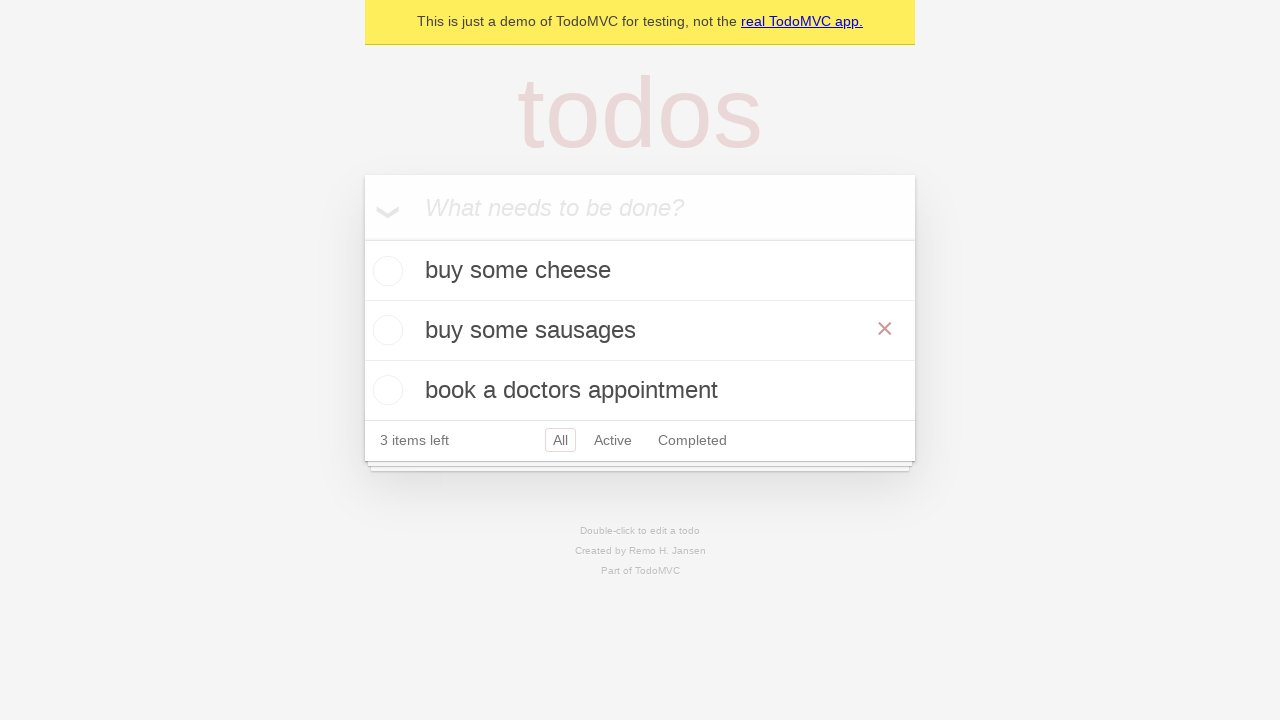